Tests that adding a Cappuccino to the cart correctly updates the total price by verifying the price difference matches the expected cappuccino price.

Starting URL: https://coffee-cart.app/

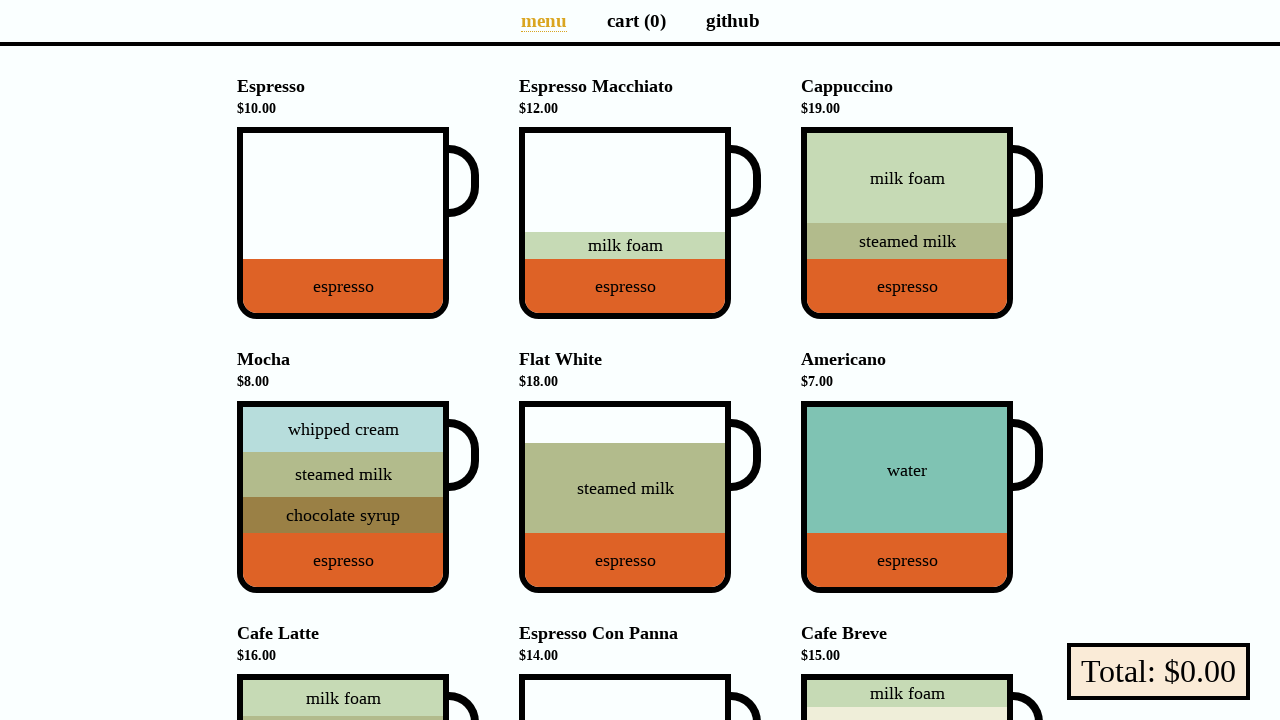

Retrieved initial total price from checkout button
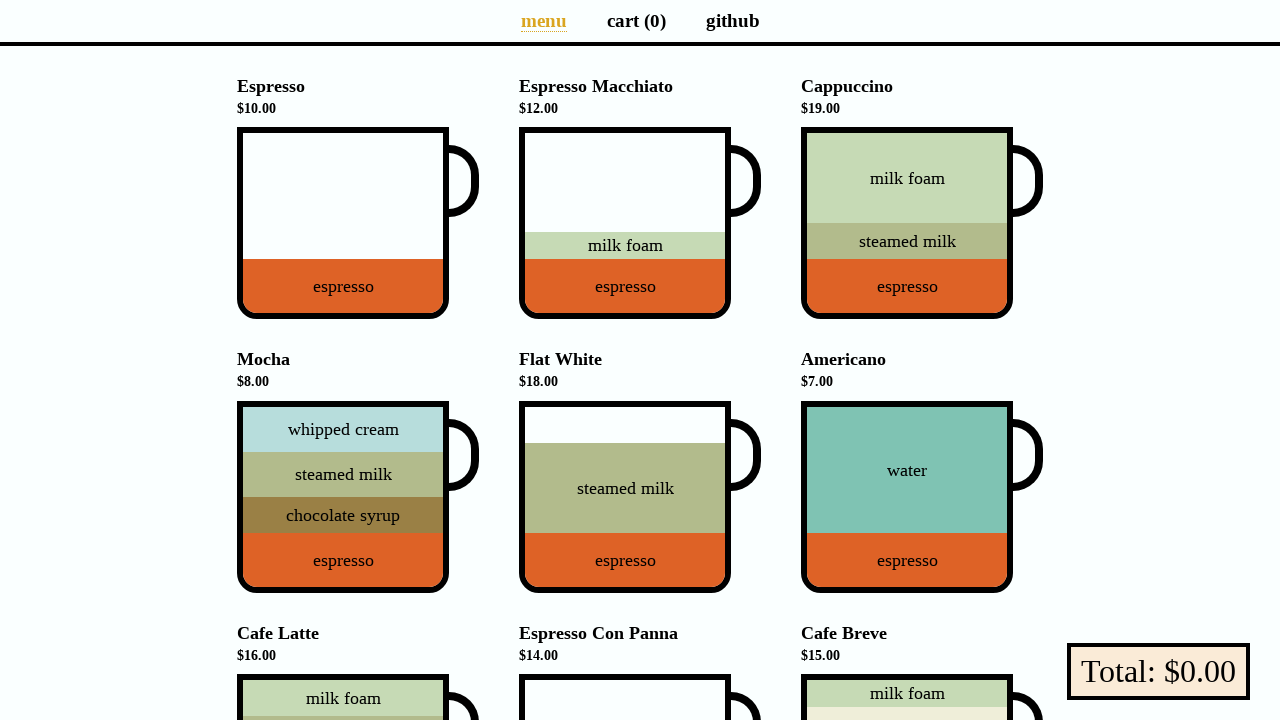

Clicked on Cappuccino to add to cart at (907, 223) on [data-test="Cappuccino"]
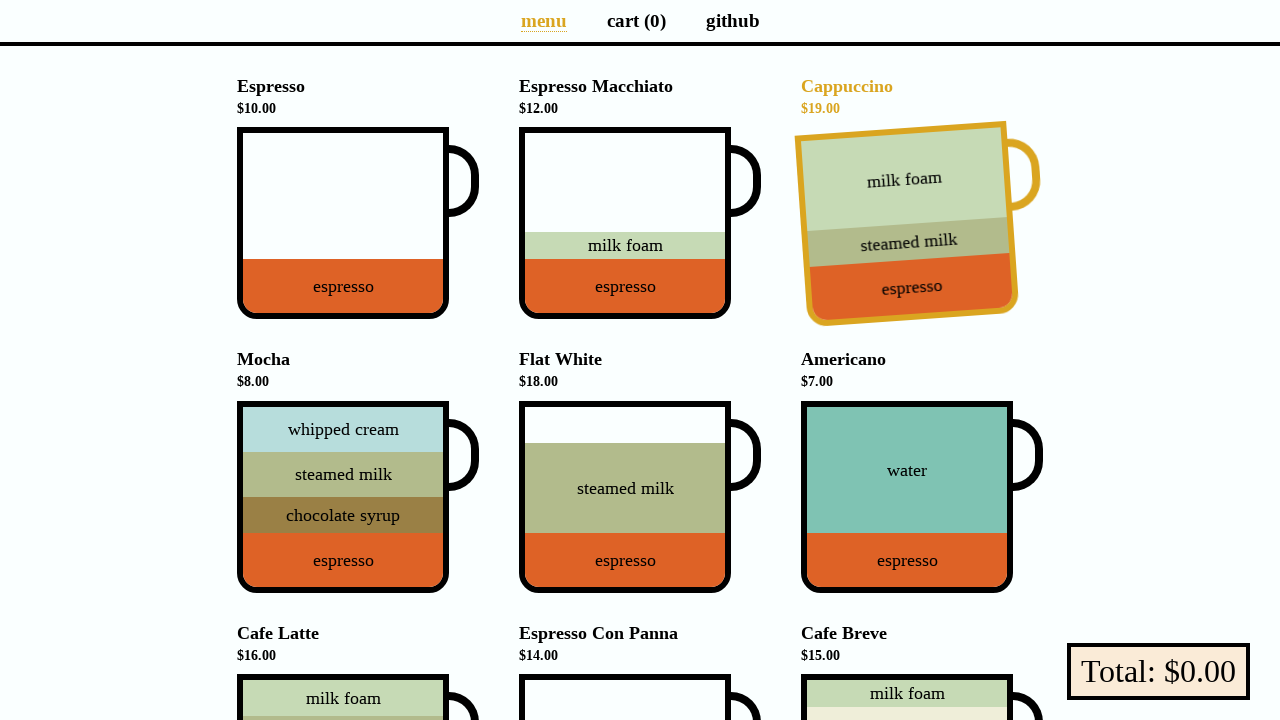

Waited 500ms for price update to complete
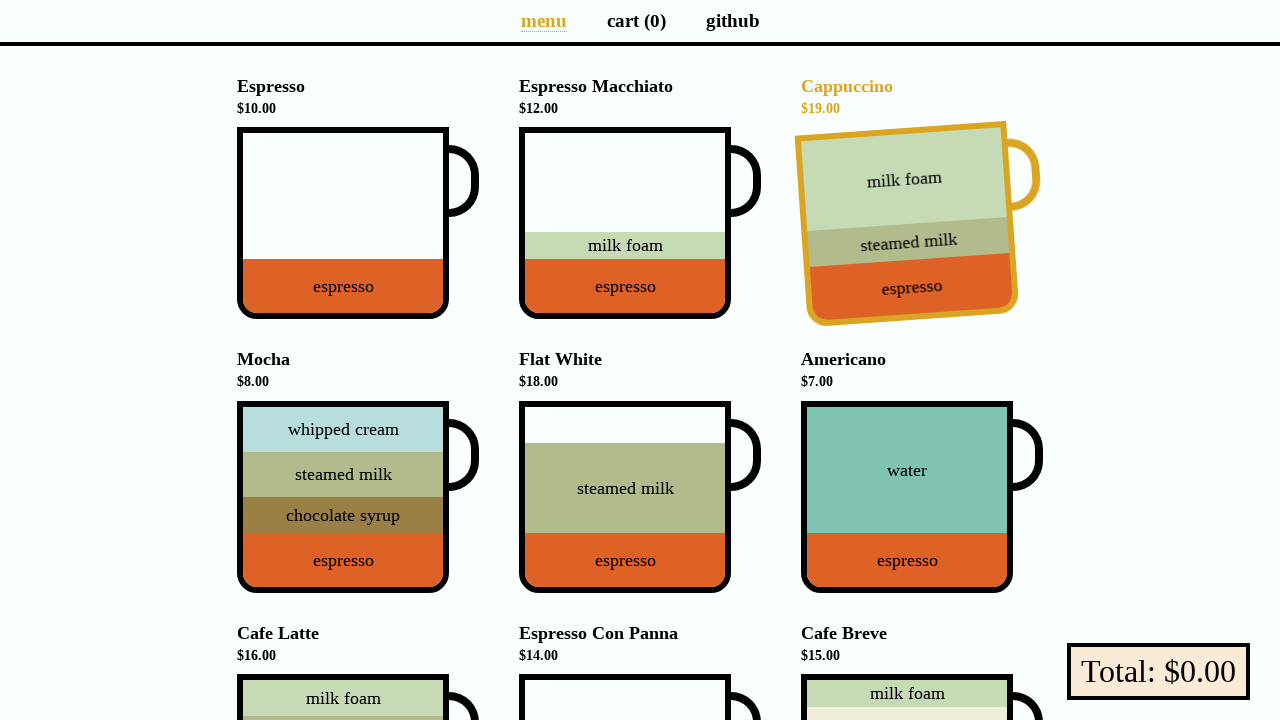

Retrieved final total price from checkout button
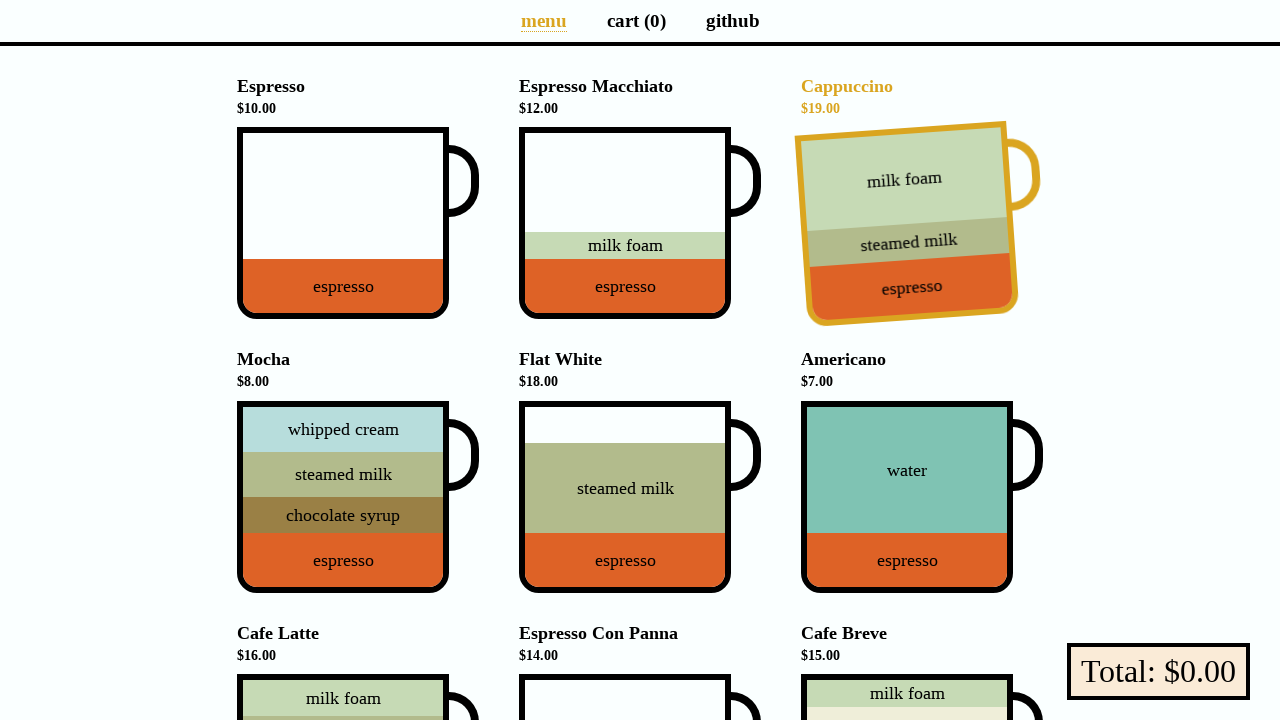

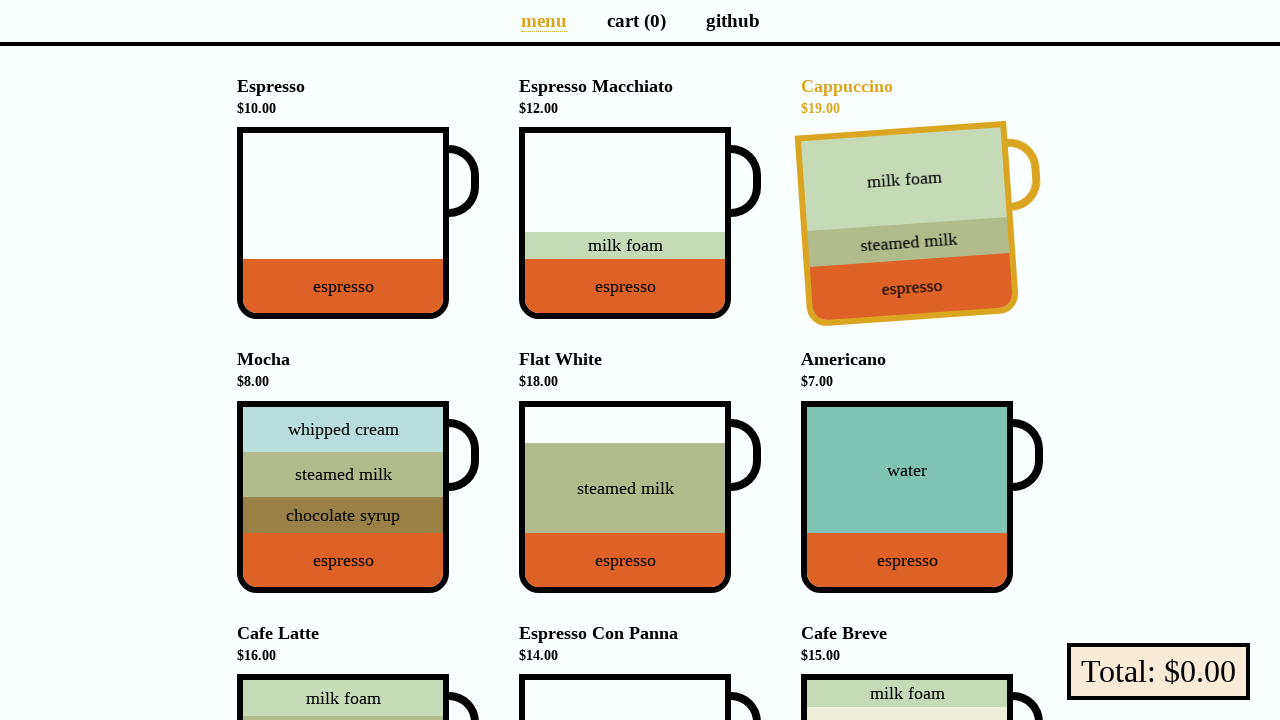